Tests drag and drop functionality by dragging an element from source to destination on jQuery UI demo page

Starting URL: https://jqueryui.com/droppable/

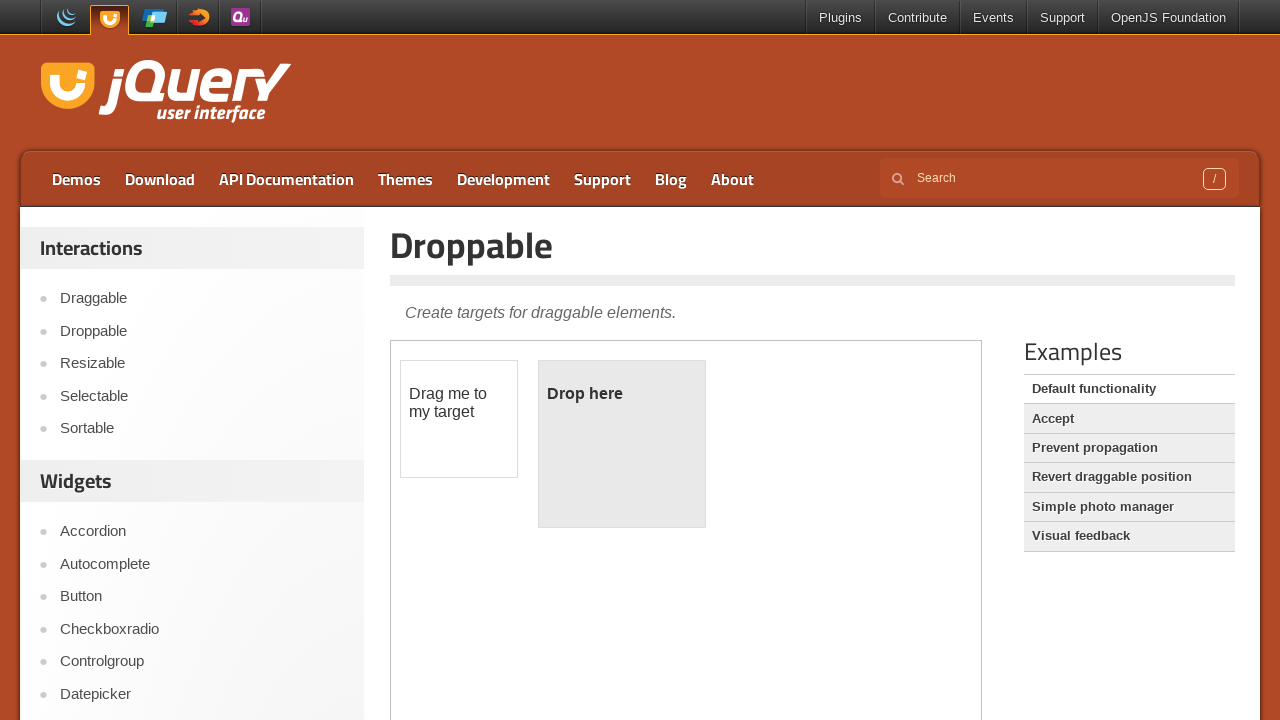

Waited for draggable element in iframe to load
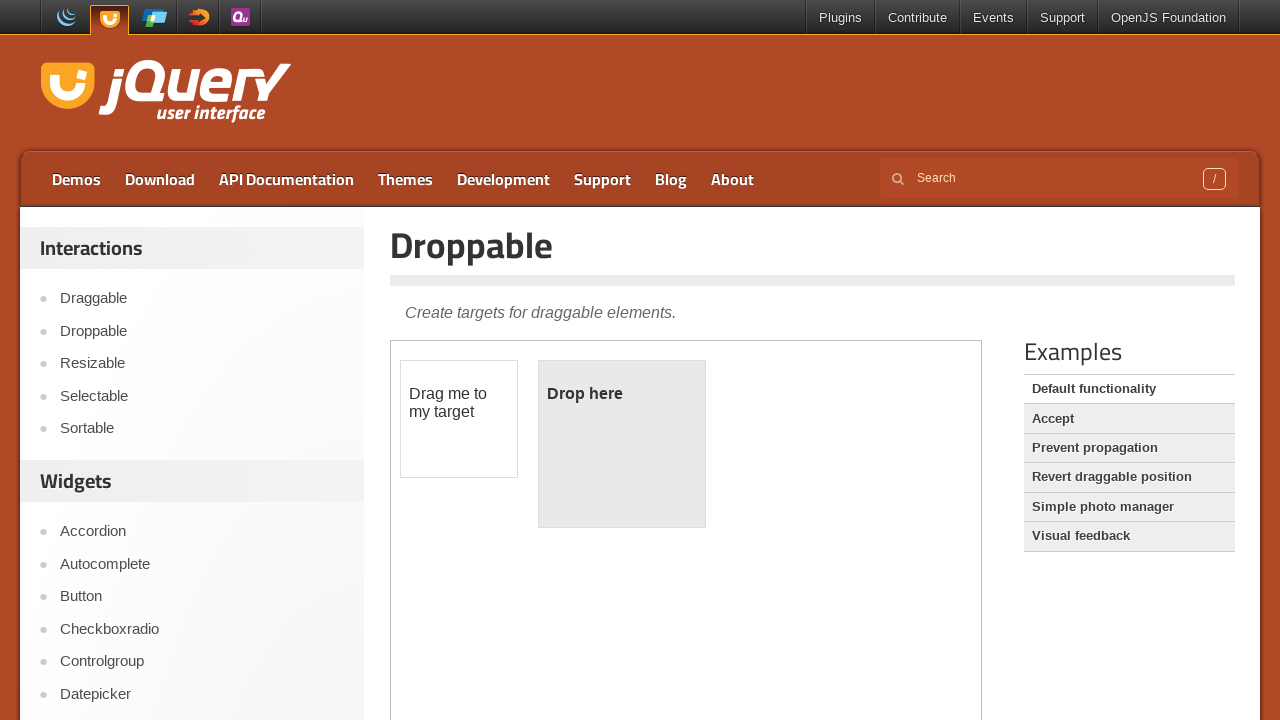

Selected iframe containing drag and drop demo
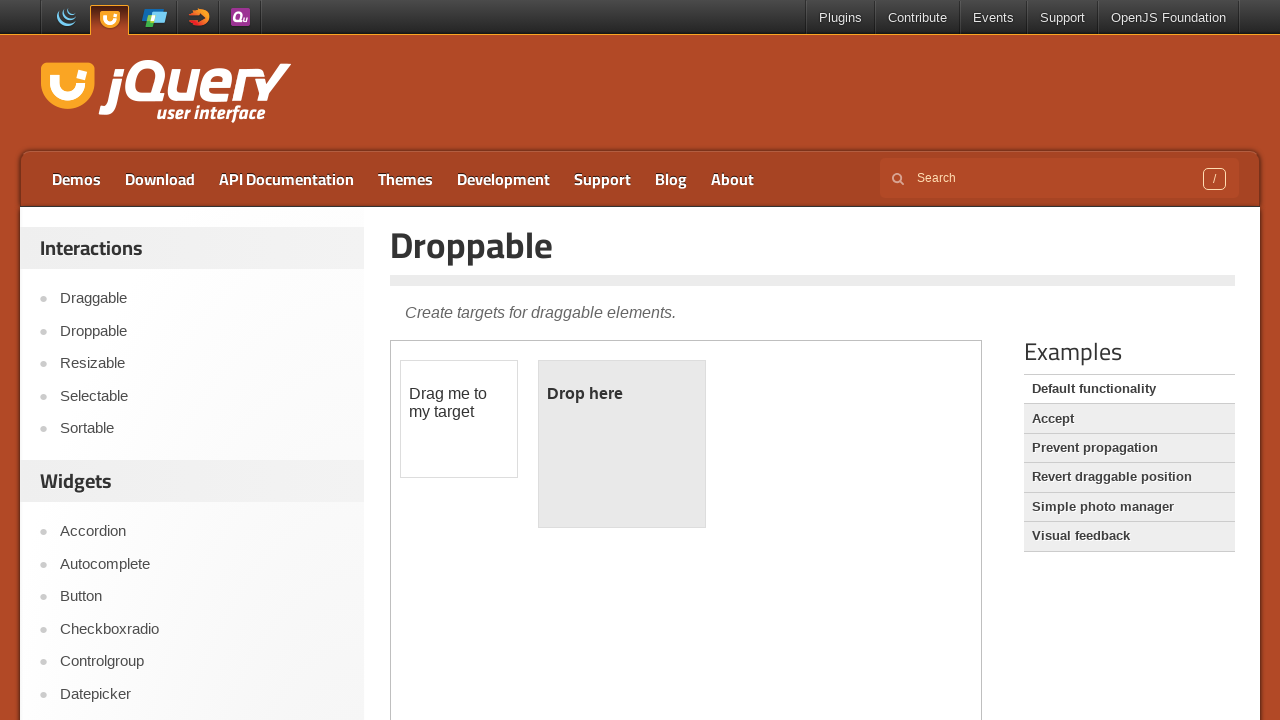

Located draggable source element
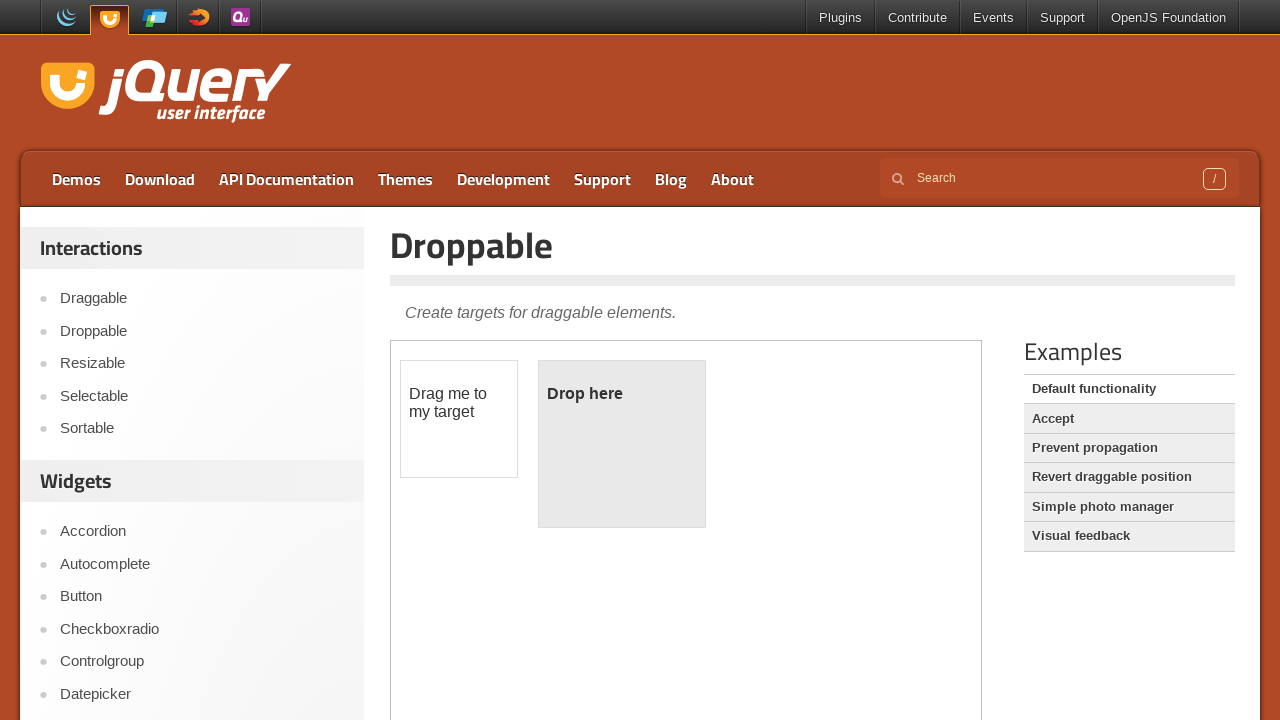

Located droppable destination element
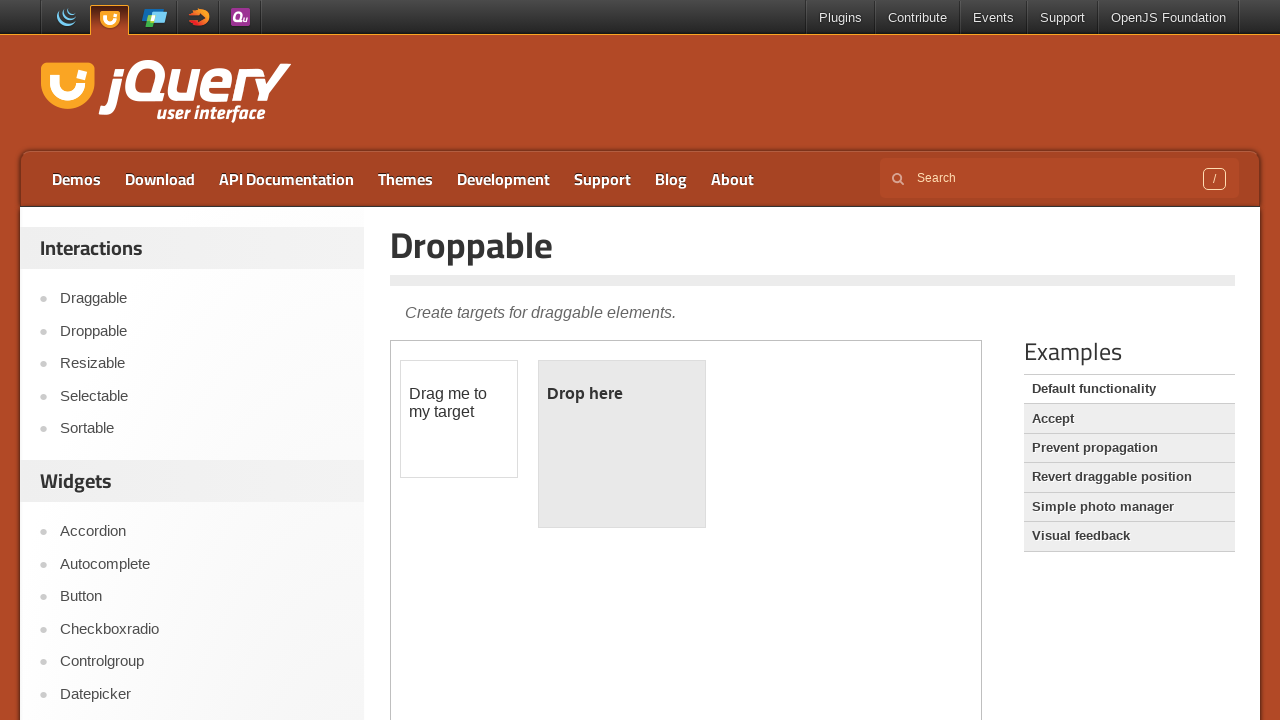

Dragged element from source to destination at (622, 444)
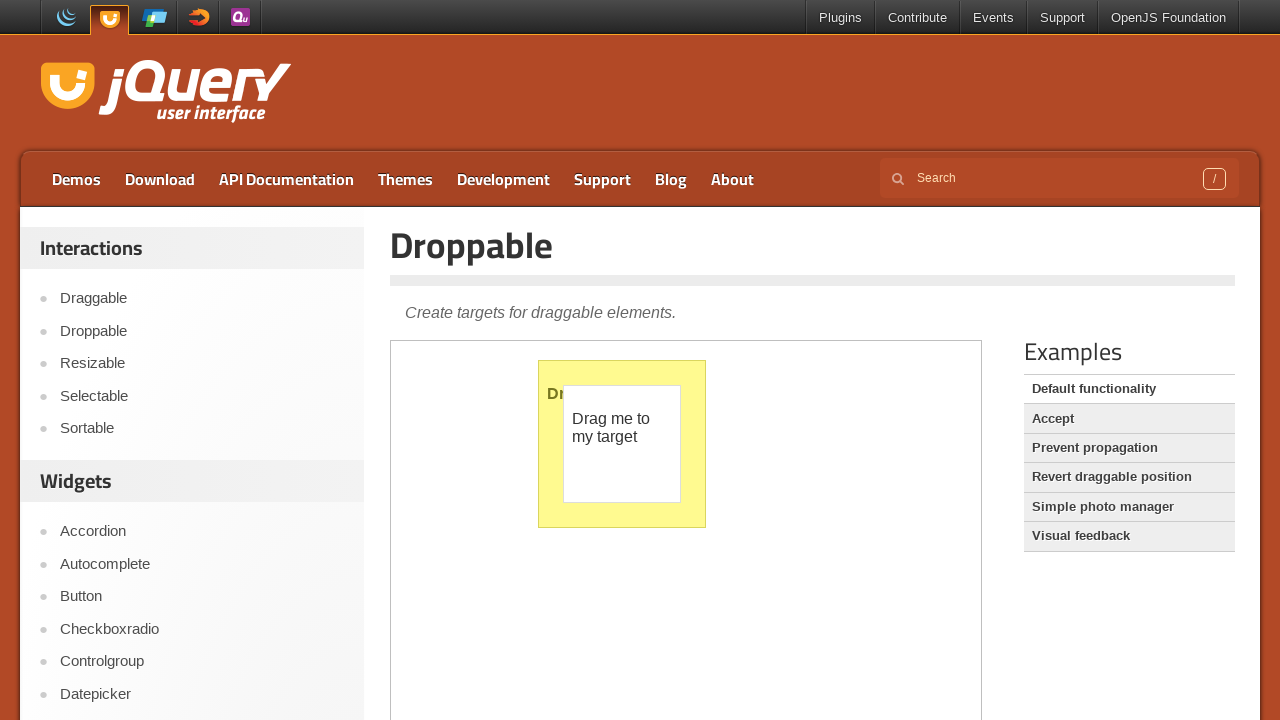

Verified drop was successful by confirming 'Dropped' text appeared
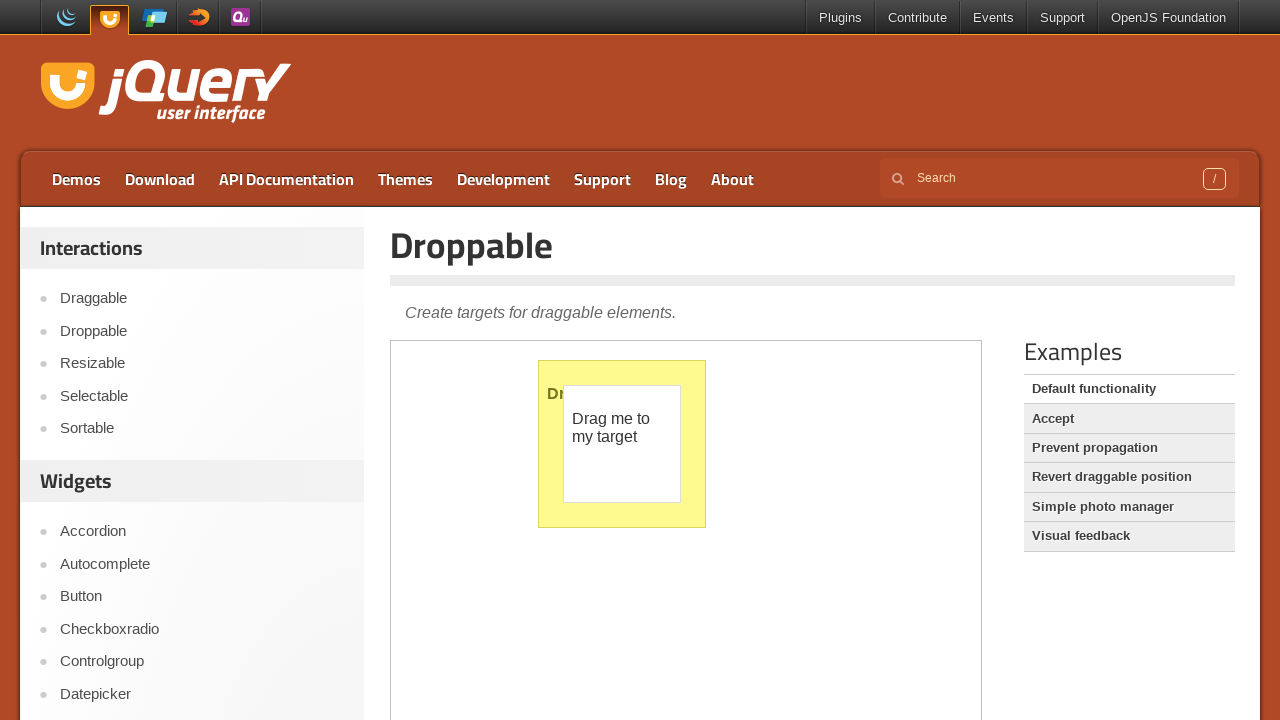

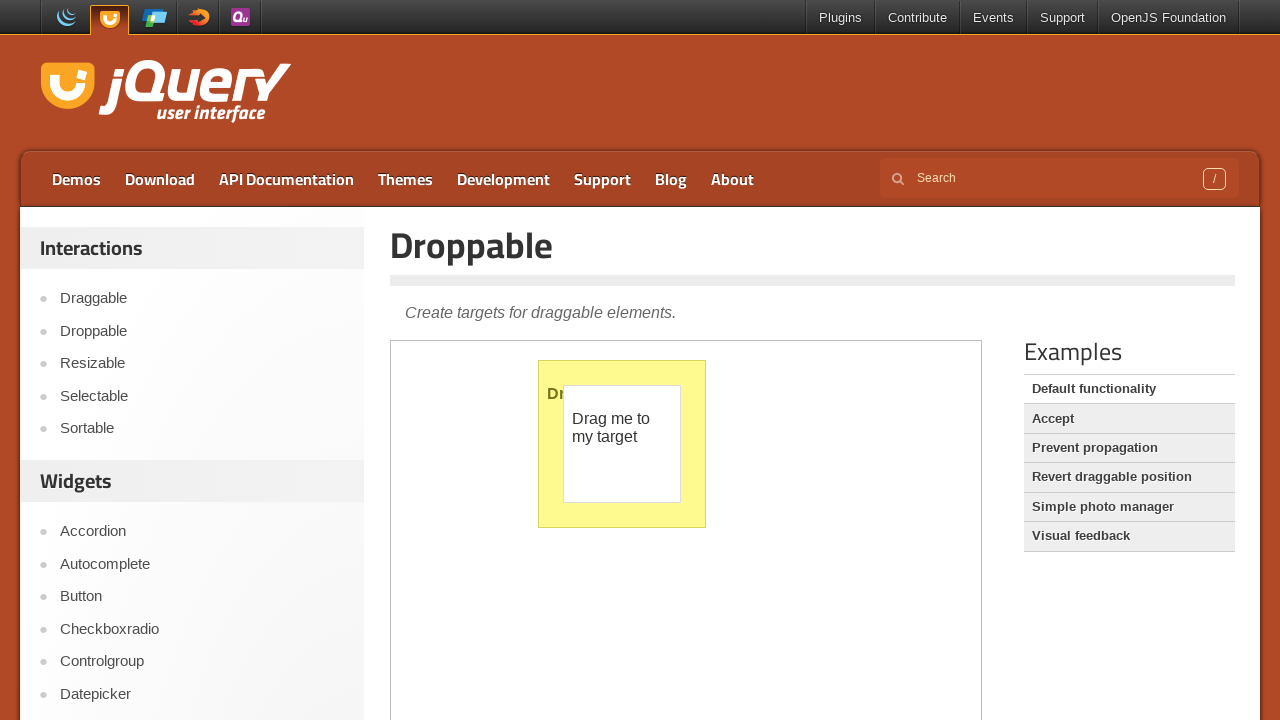